Tests scrolling functionality by navigating to a page with a large table and scrolling the table element into view using JavaScript execution.

Starting URL: http://the-internet.herokuapp.com/large

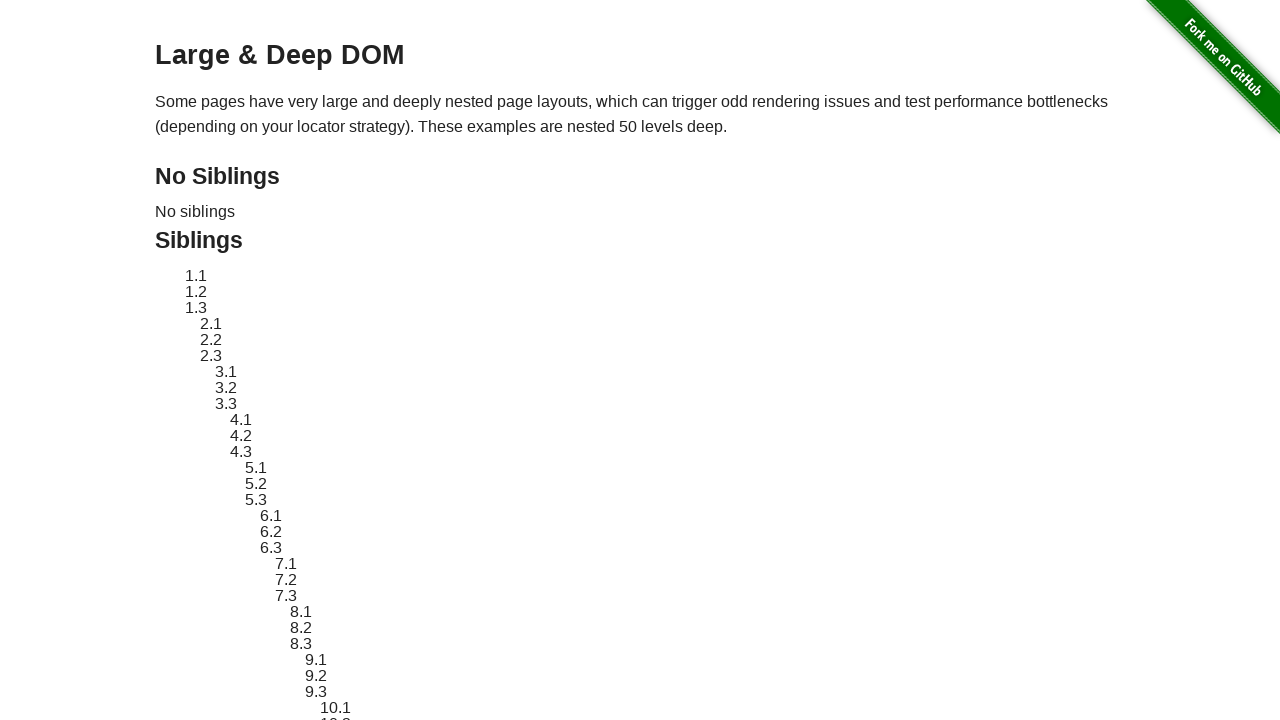

Located the large table element
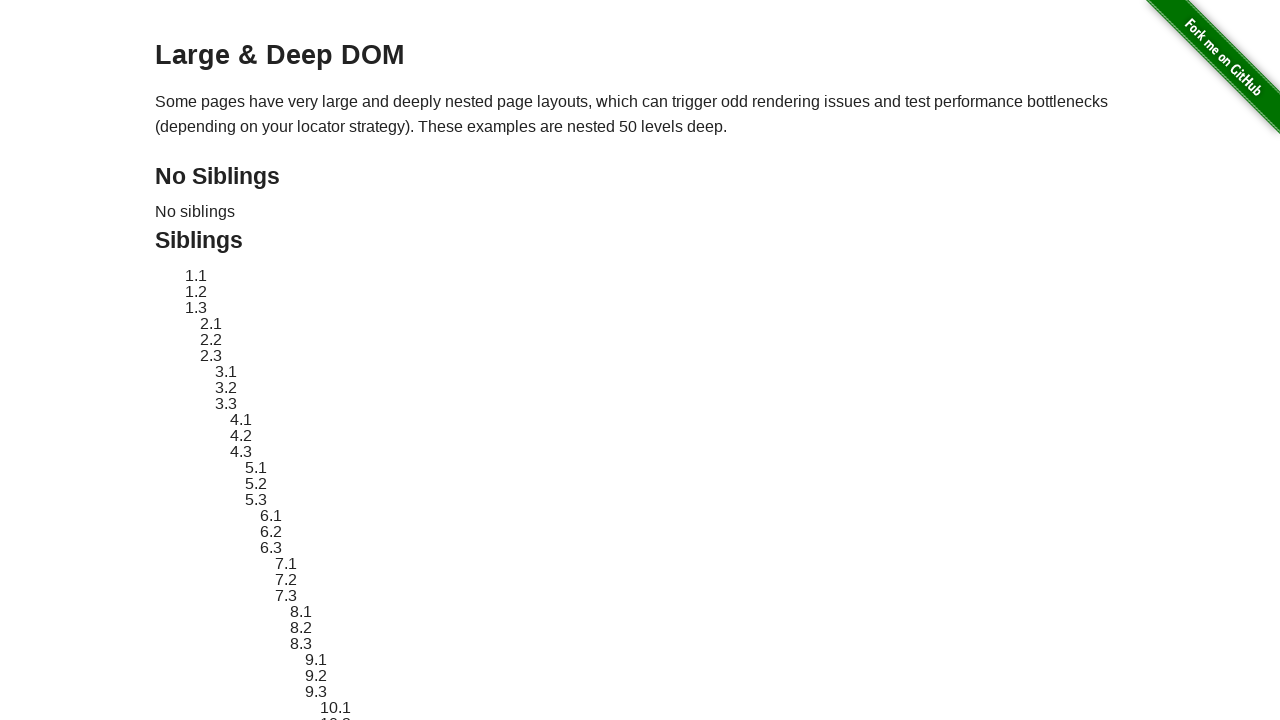

Scrolled large table element into view
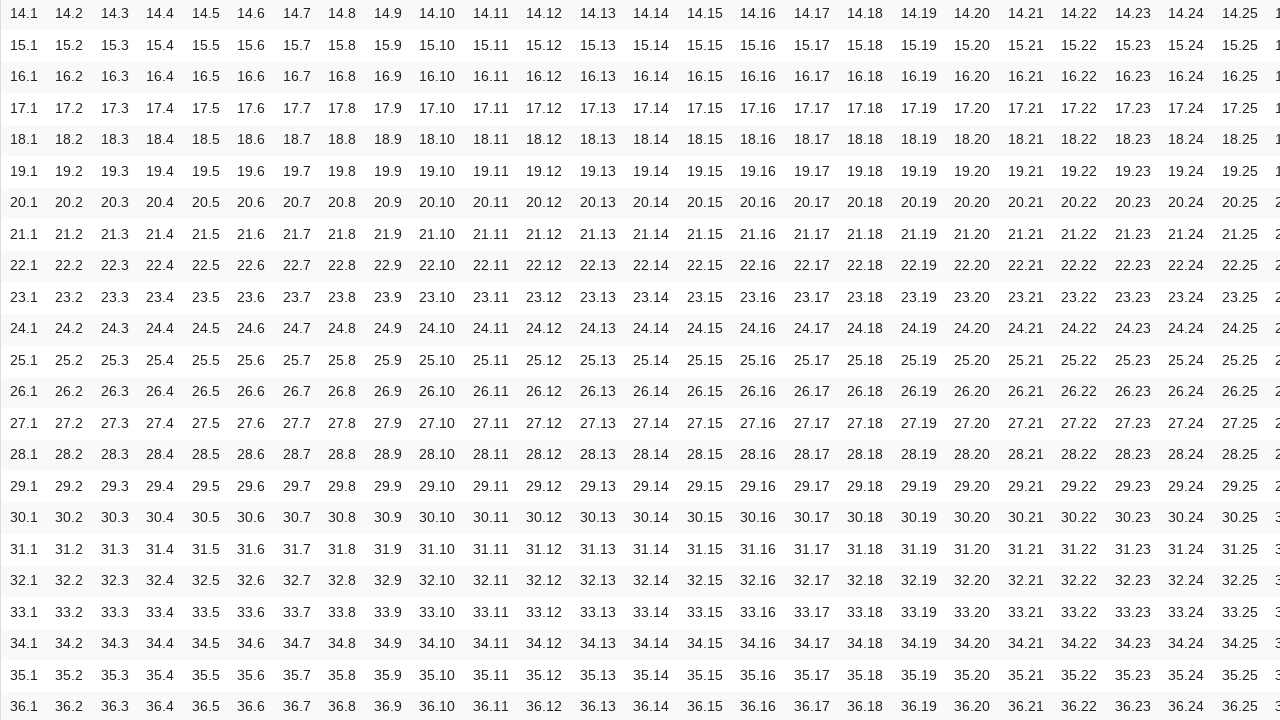

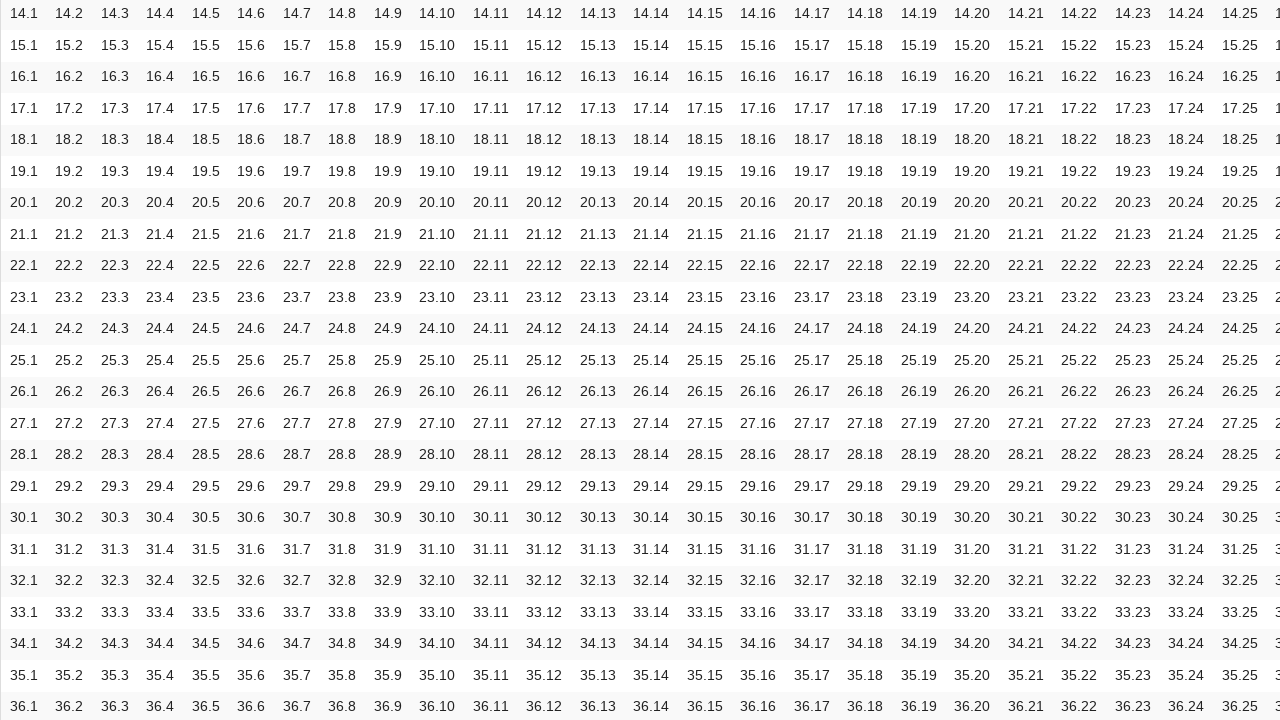